Tests adding specific grocery items to cart by iterating through product list and clicking "Add to Cart" for items matching a predefined list (Cucumber, Brocolli, Tomato, Beans, Brinjal)

Starting URL: https://rahulshettyacademy.com/seleniumPractise/#/

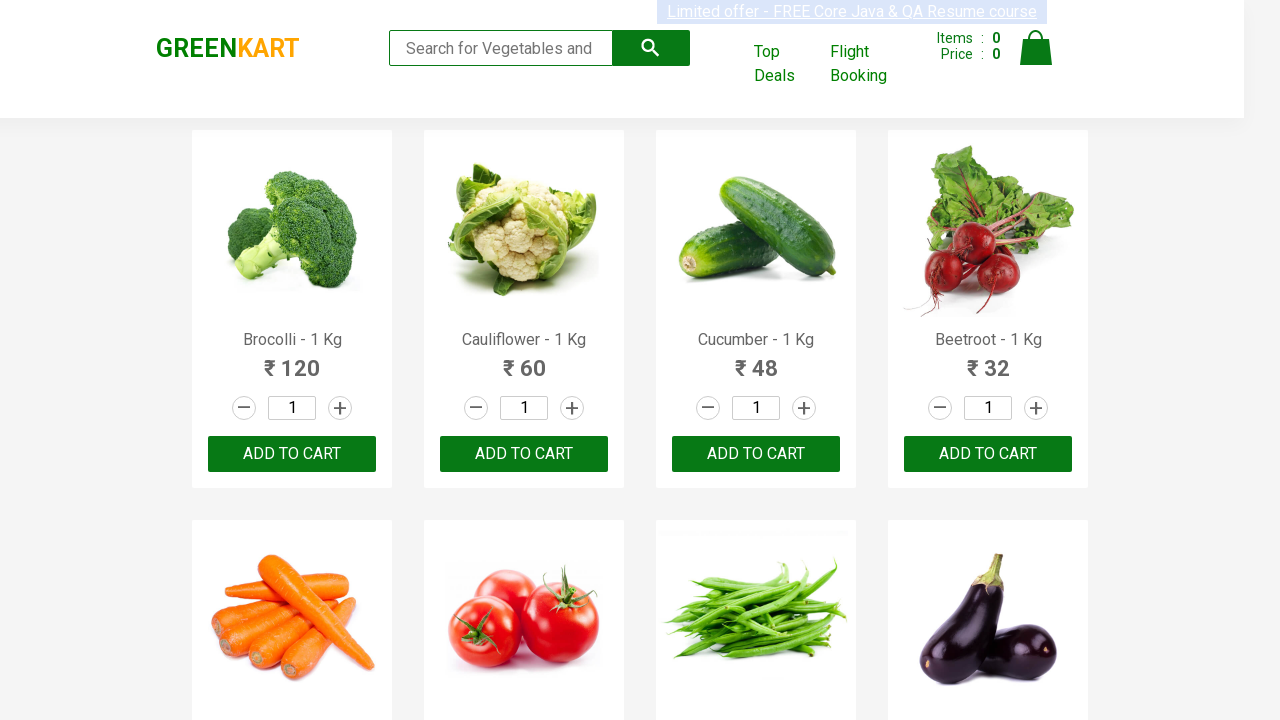

Waited for product list to load
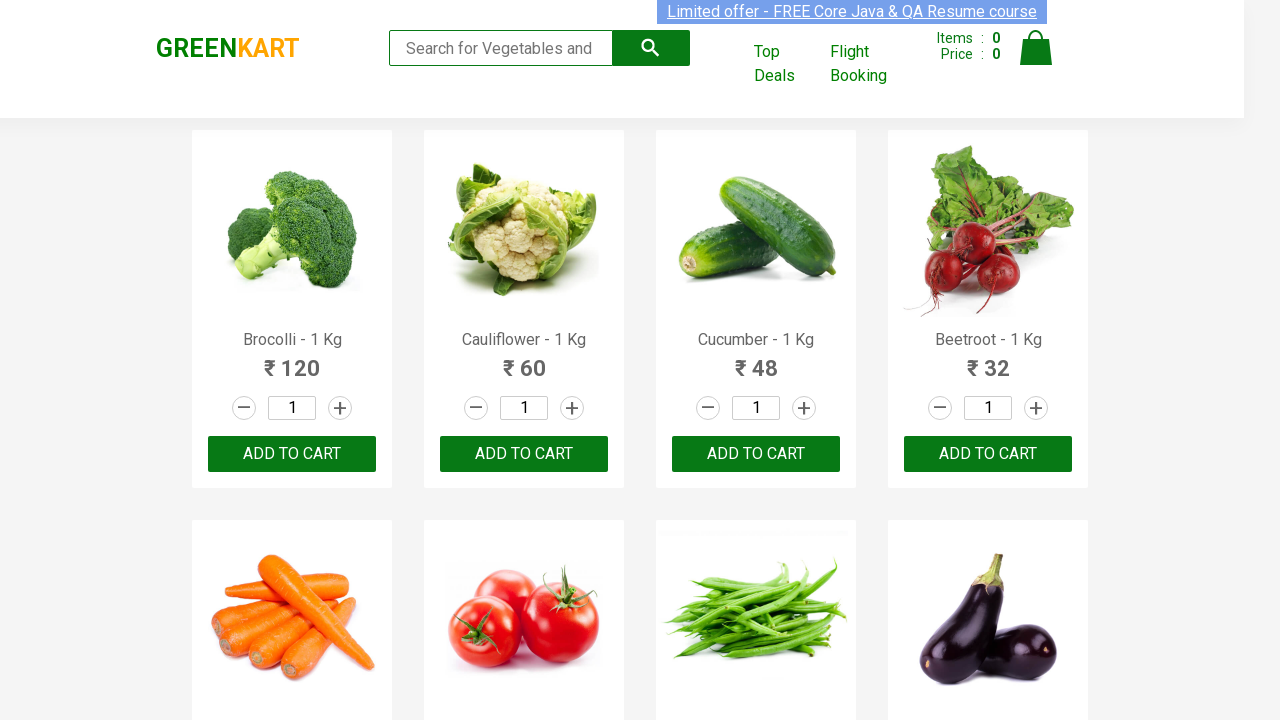

Retrieved all product elements from the page
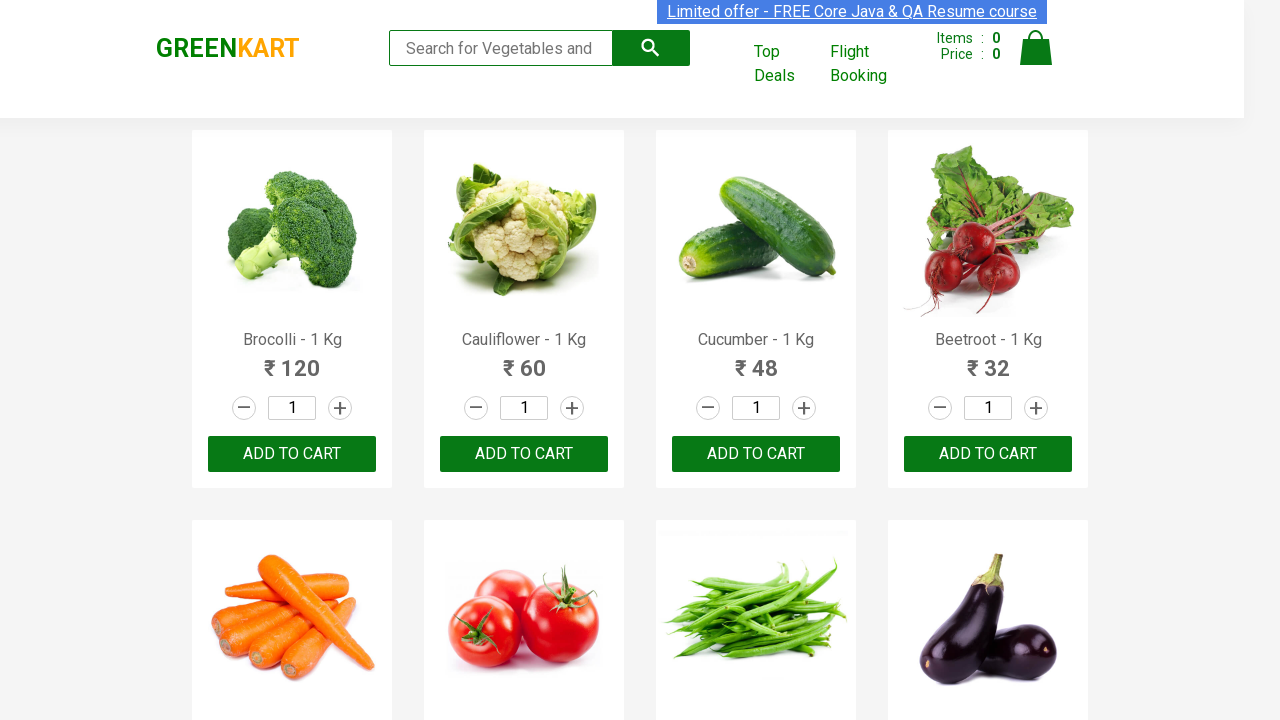

Clicked 'Add to Cart' for Brocolli at (292, 454) on div.product-action button >> nth=0
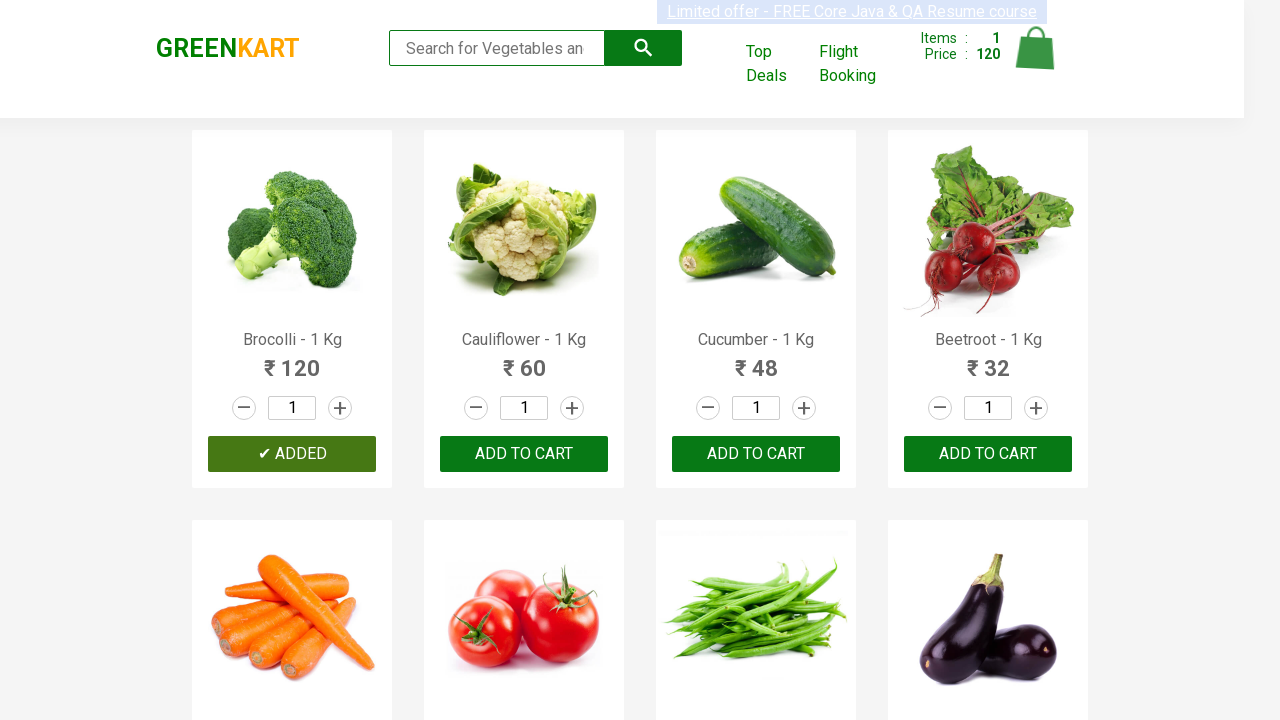

Clicked 'Add to Cart' for Cucumber at (756, 454) on div.product-action button >> nth=2
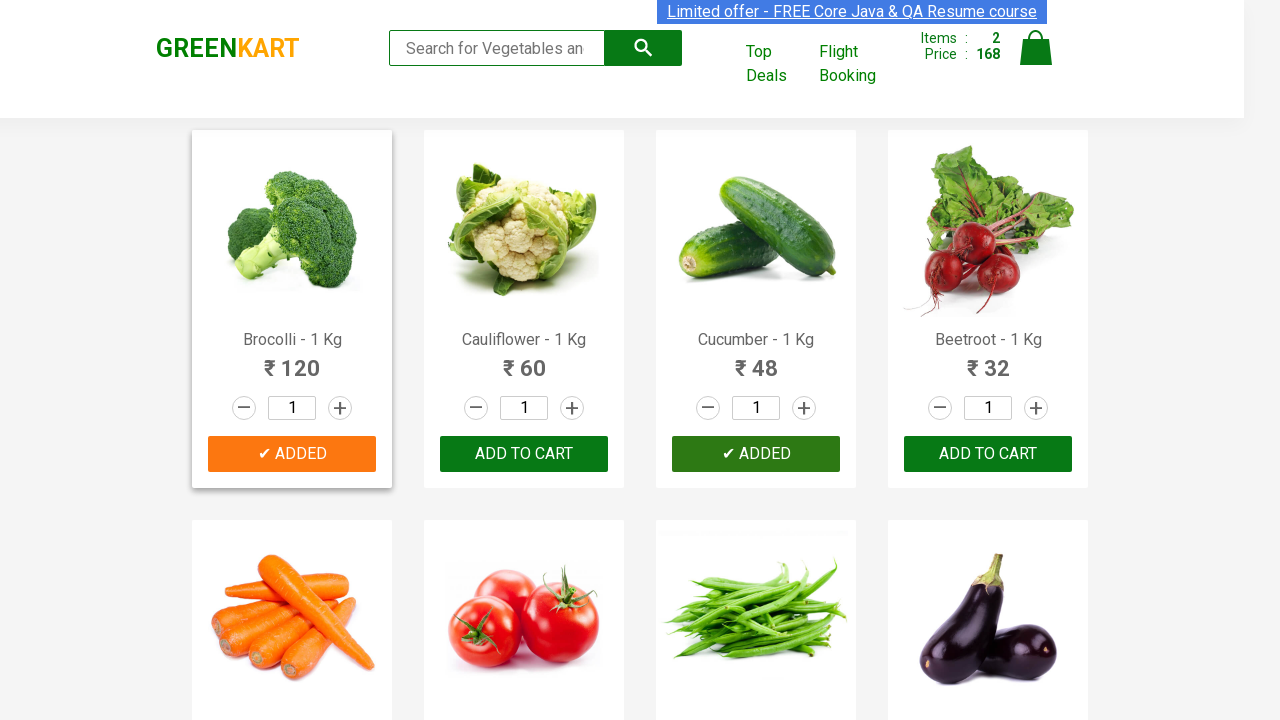

Clicked 'Add to Cart' for Tomato at (524, 360) on div.product-action button >> nth=5
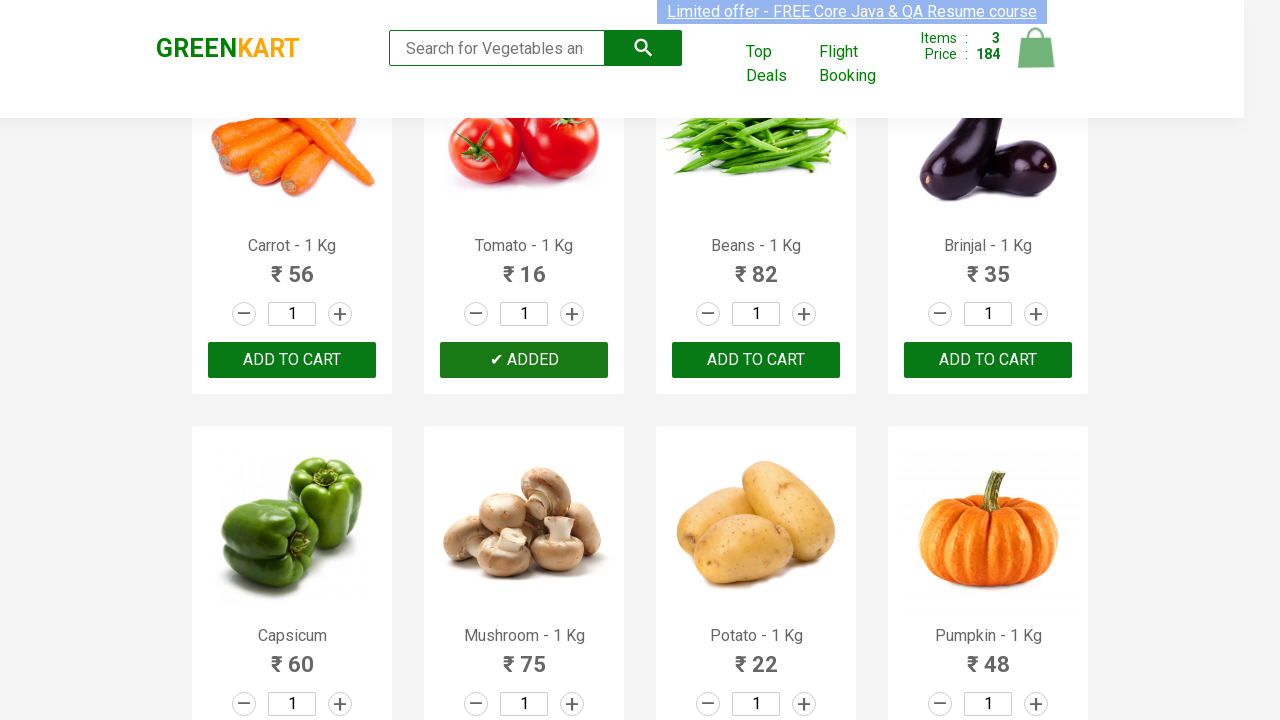

Clicked 'Add to Cart' for Beans at (756, 360) on div.product-action button >> nth=6
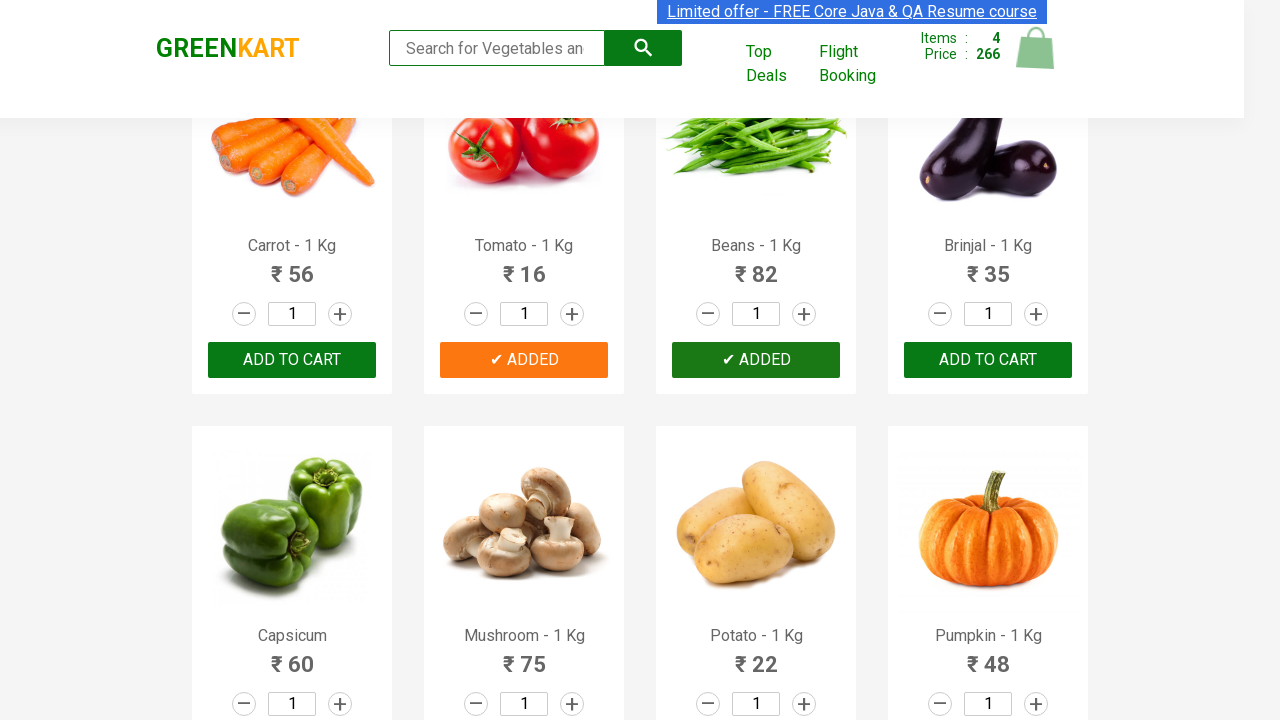

Clicked 'Add to Cart' for Brinjal at (988, 360) on div.product-action button >> nth=7
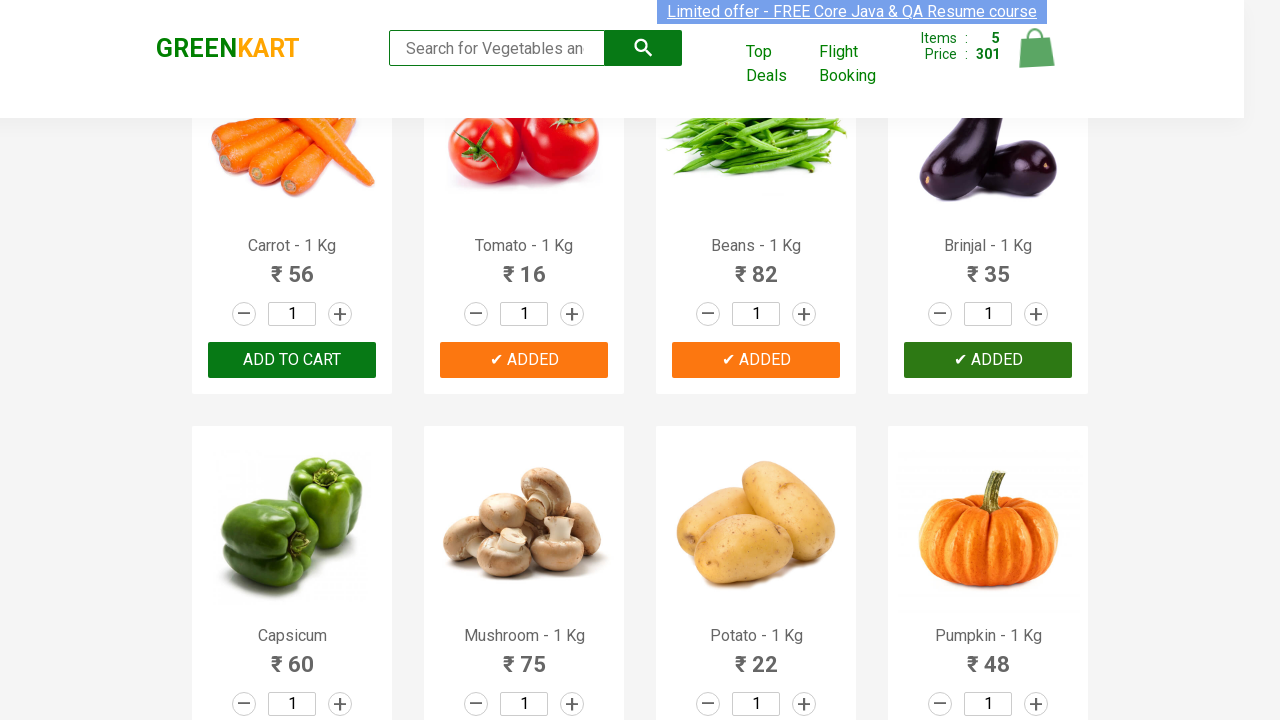

All 5 required items have been added to cart
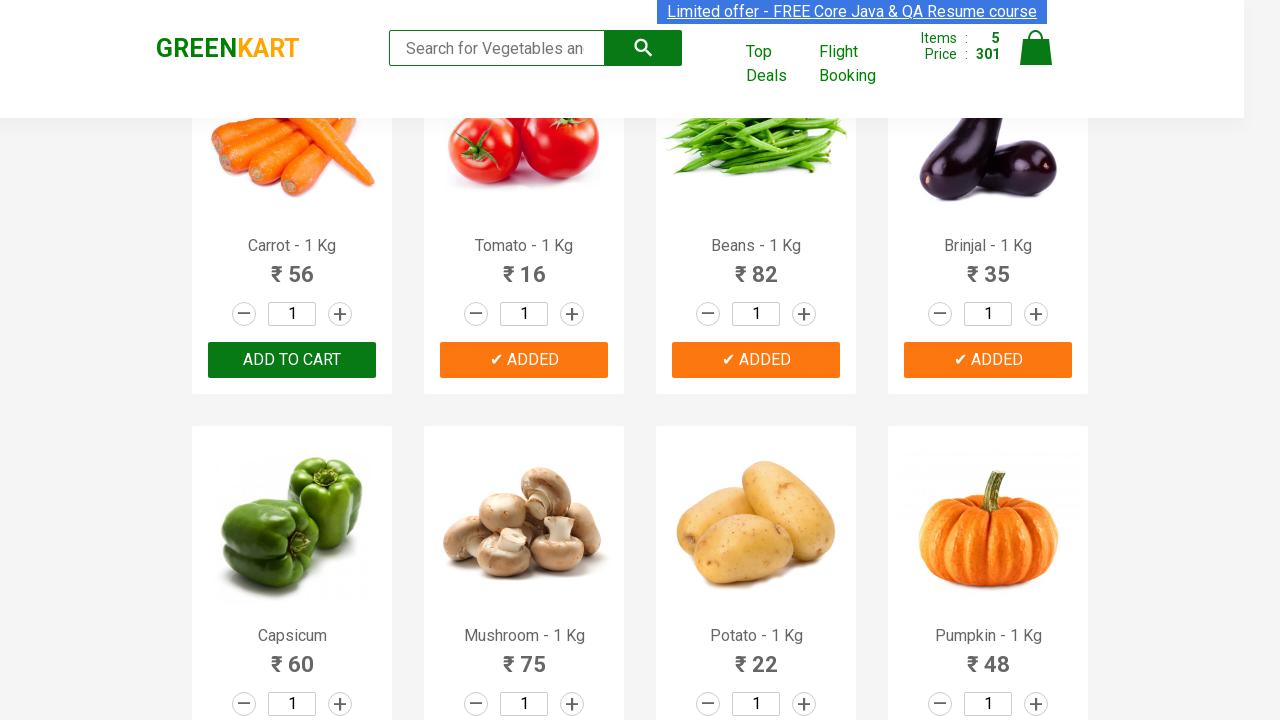

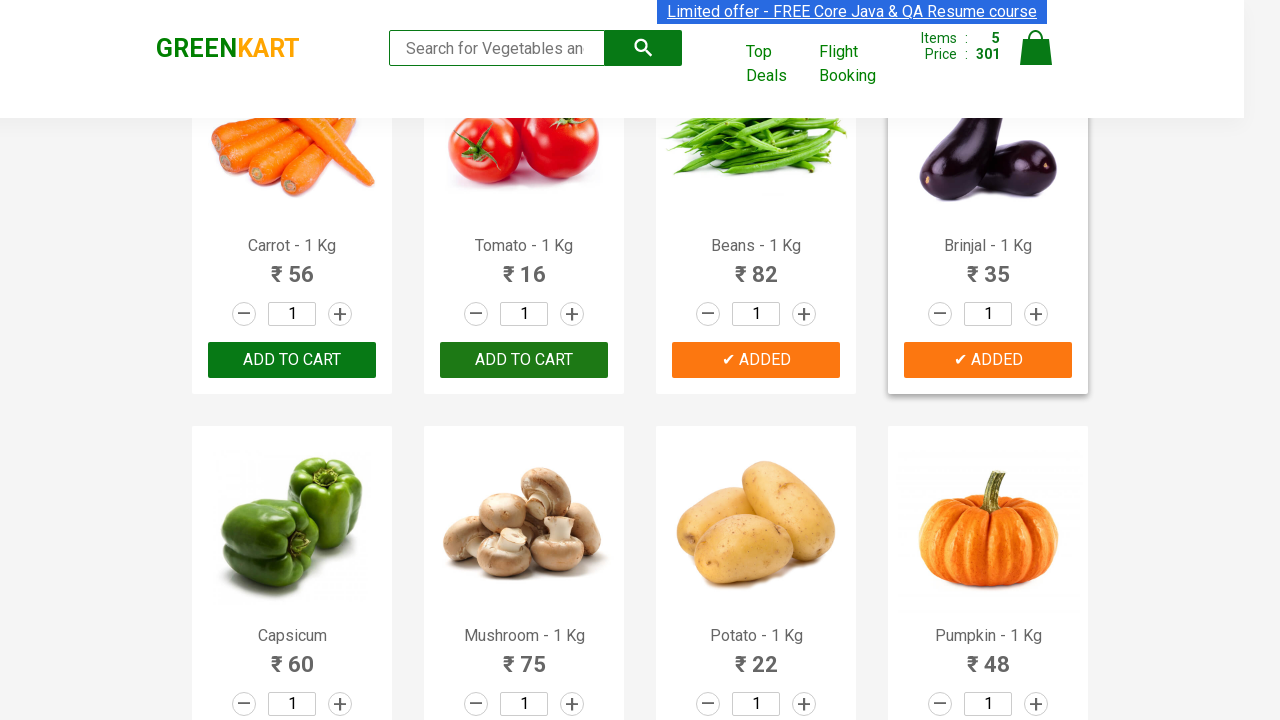